Tests explicit wait by waiting for a paragraph containing 'dev magic' text to become visible

Starting URL: https://kristinek.github.io/site/examples/sync

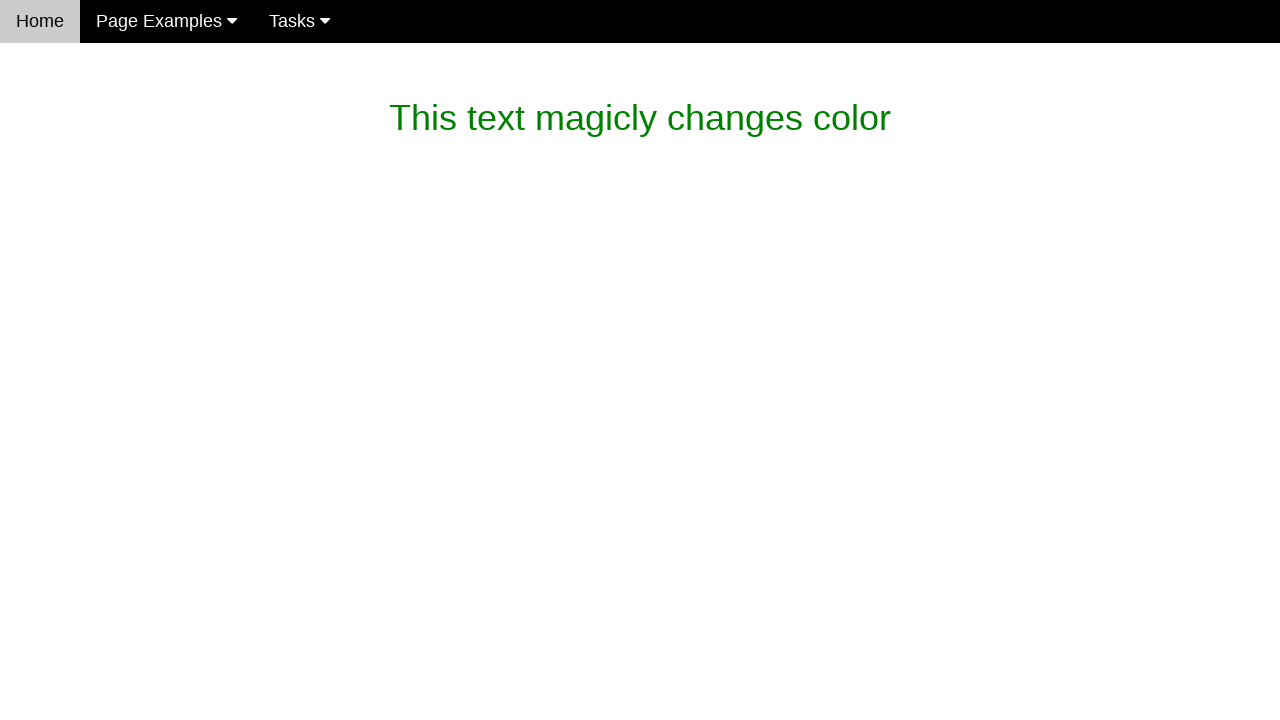

Waited for paragraph containing 'dev magic' text to become visible
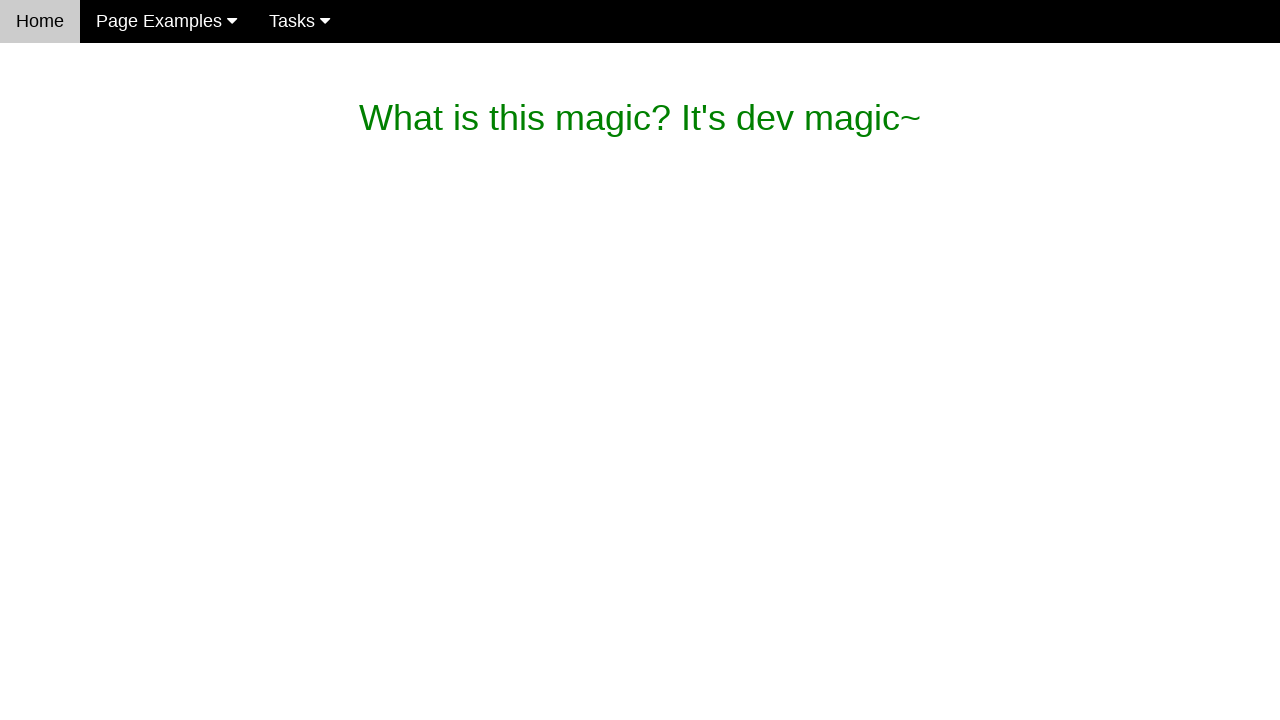

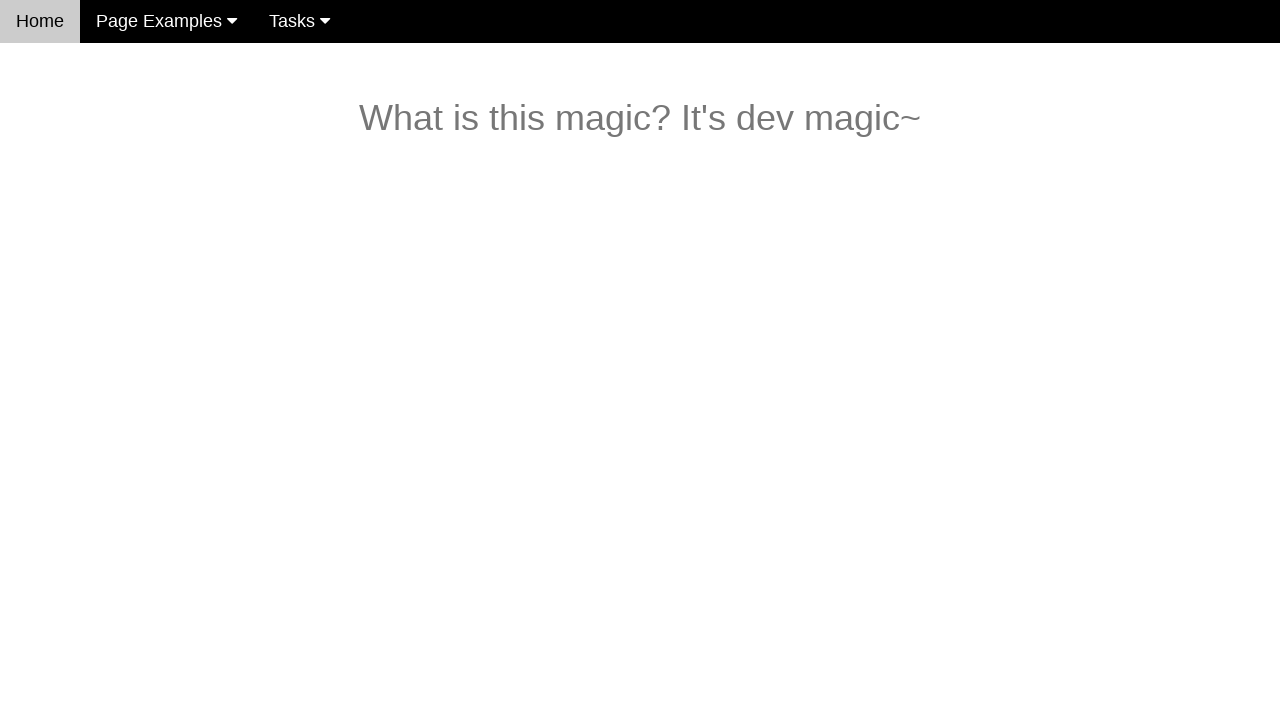